Tests registration form validation by submitting a password with less than 6 characters and verifying the password length error messages

Starting URL: https://alada.vn/tai-khoan/dang-ky.html

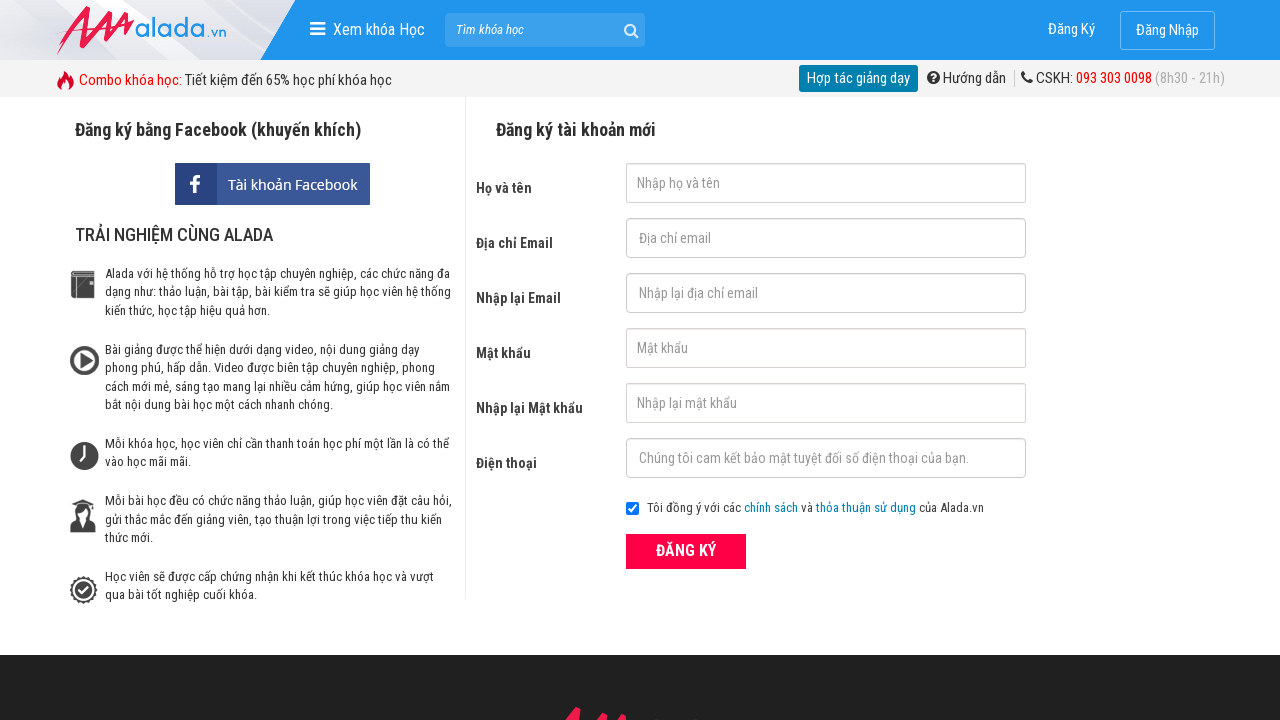

Filled first name field with 'John Wick' on #txtFirstname
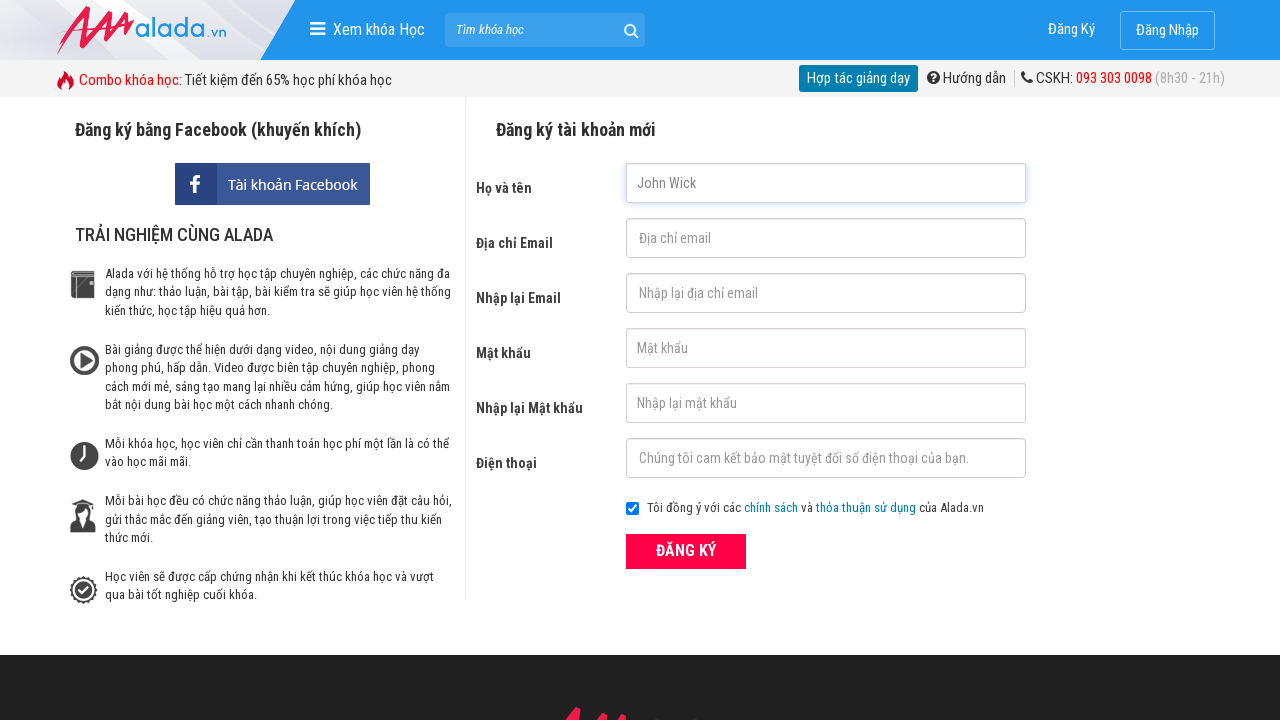

Filled email field with 'john@gmail.com' on #txtEmail
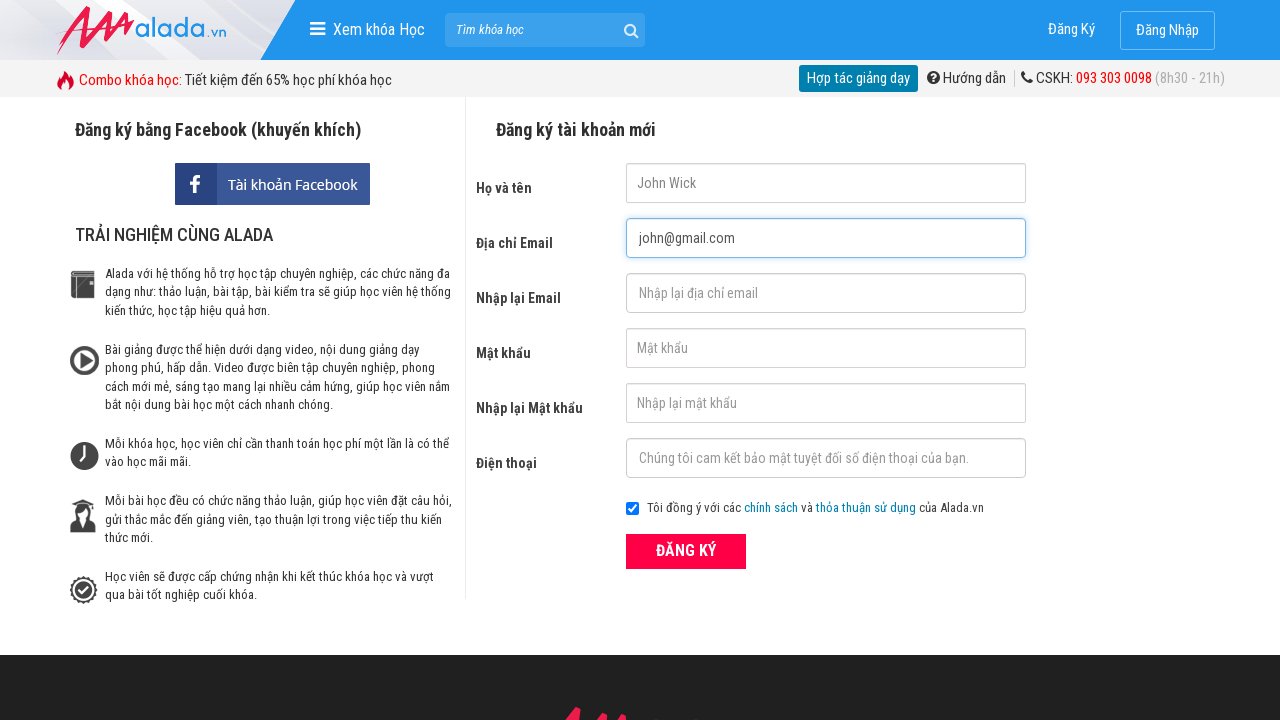

Filled confirm email field with 'john@gmail.com' on #txtCEmail
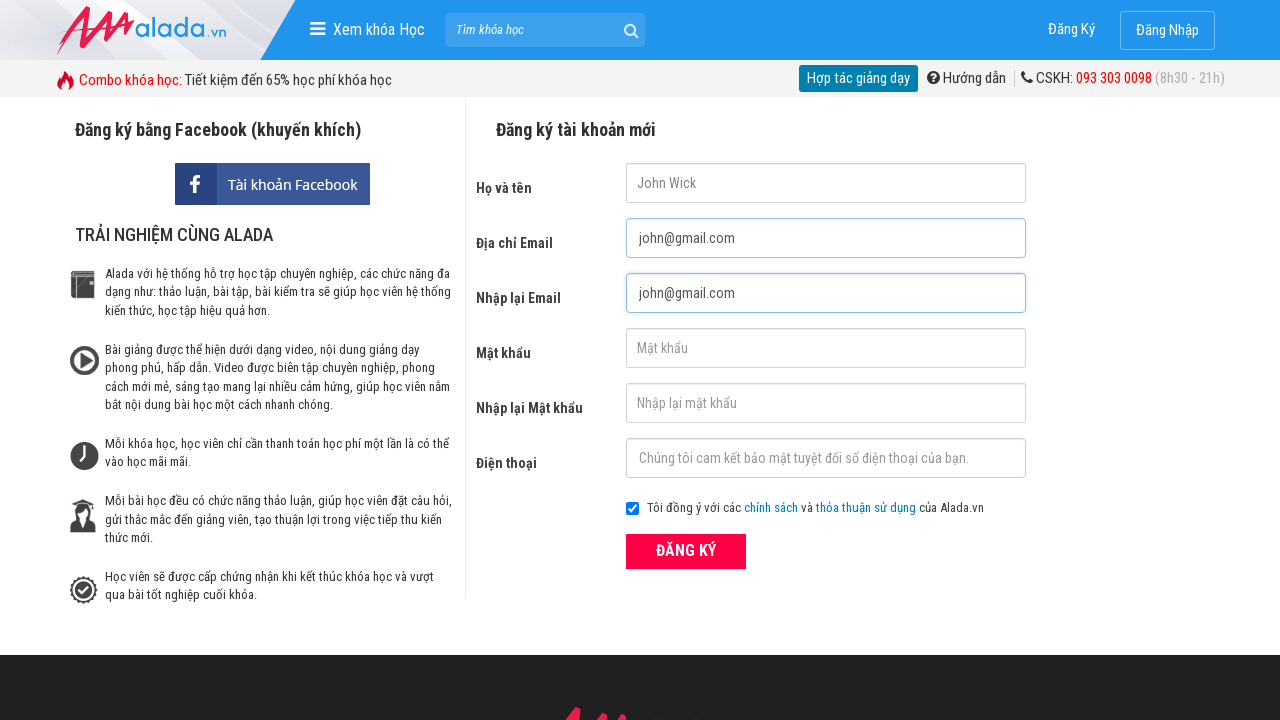

Filled password field with '123' (less than 6 characters) on #txtPassword
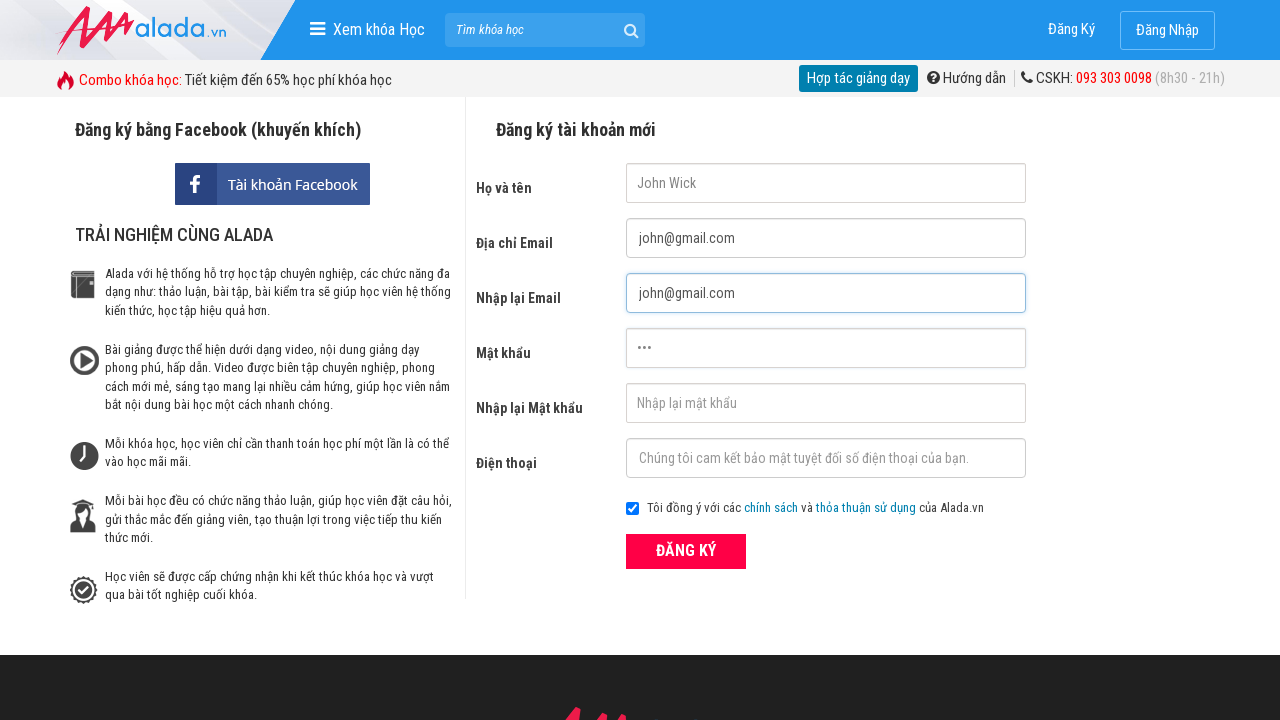

Filled confirm password field with '123' on #txtCPassword
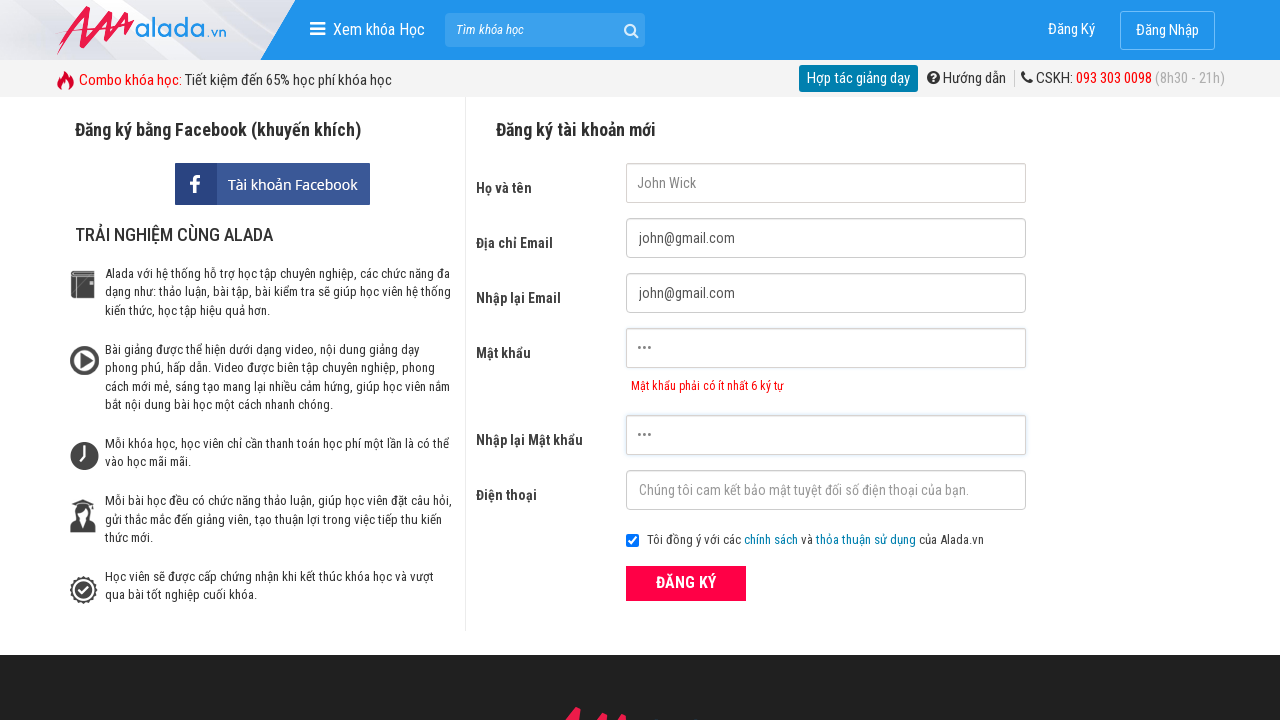

Filled phone number field with '0987654321' on #txtPhone
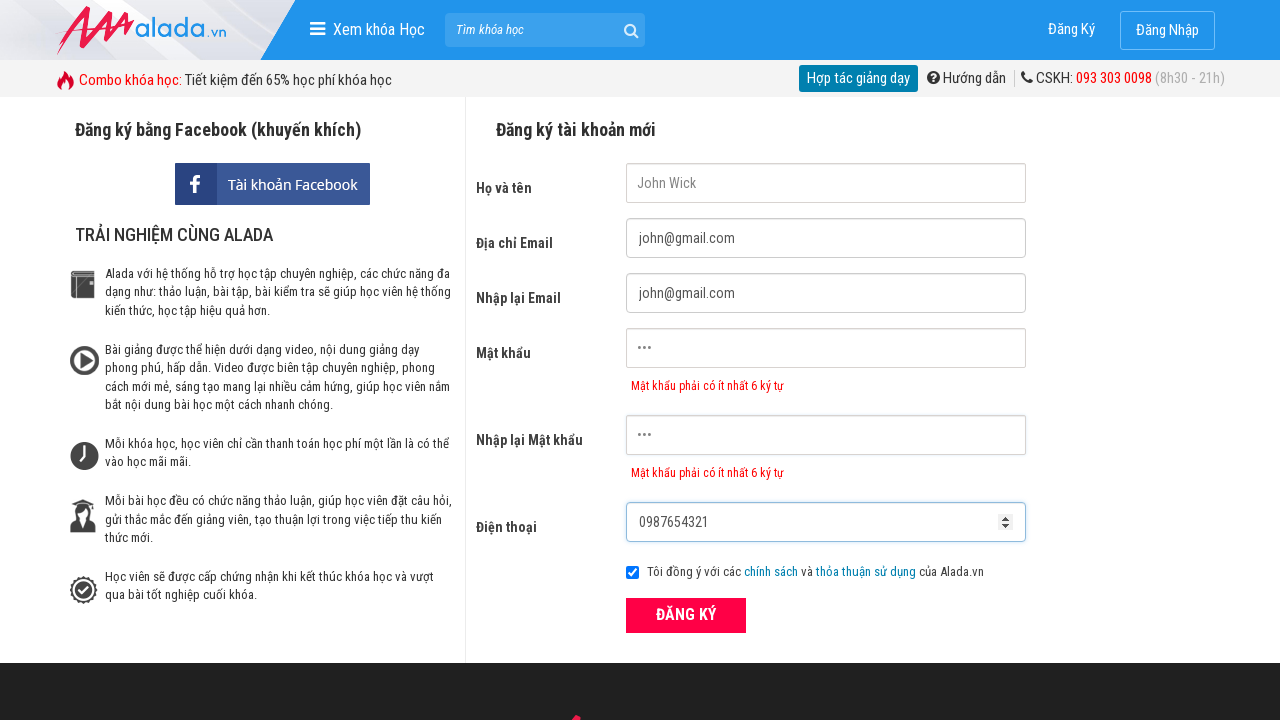

Clicked ĐĂNG KÝ (Register) button to submit form at (686, 615) on xpath=//form[@id='frmLogin']//button[text()='ĐĂNG KÝ']
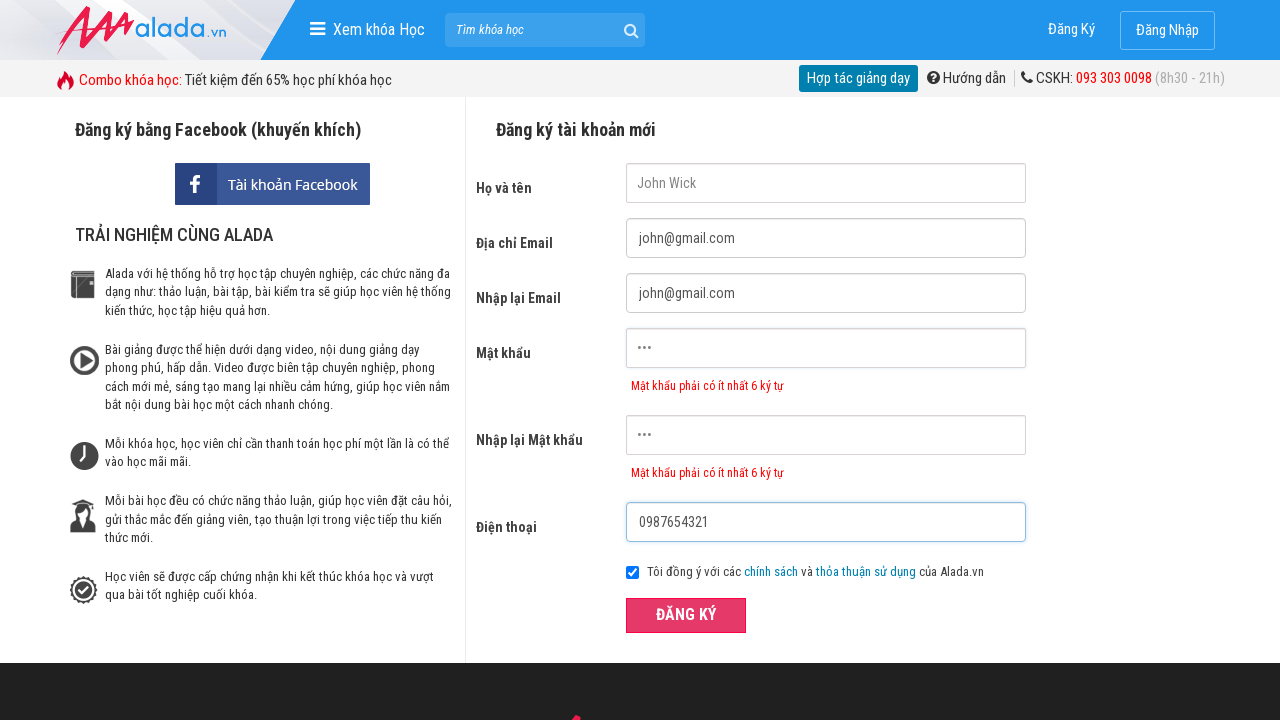

Password error message appeared
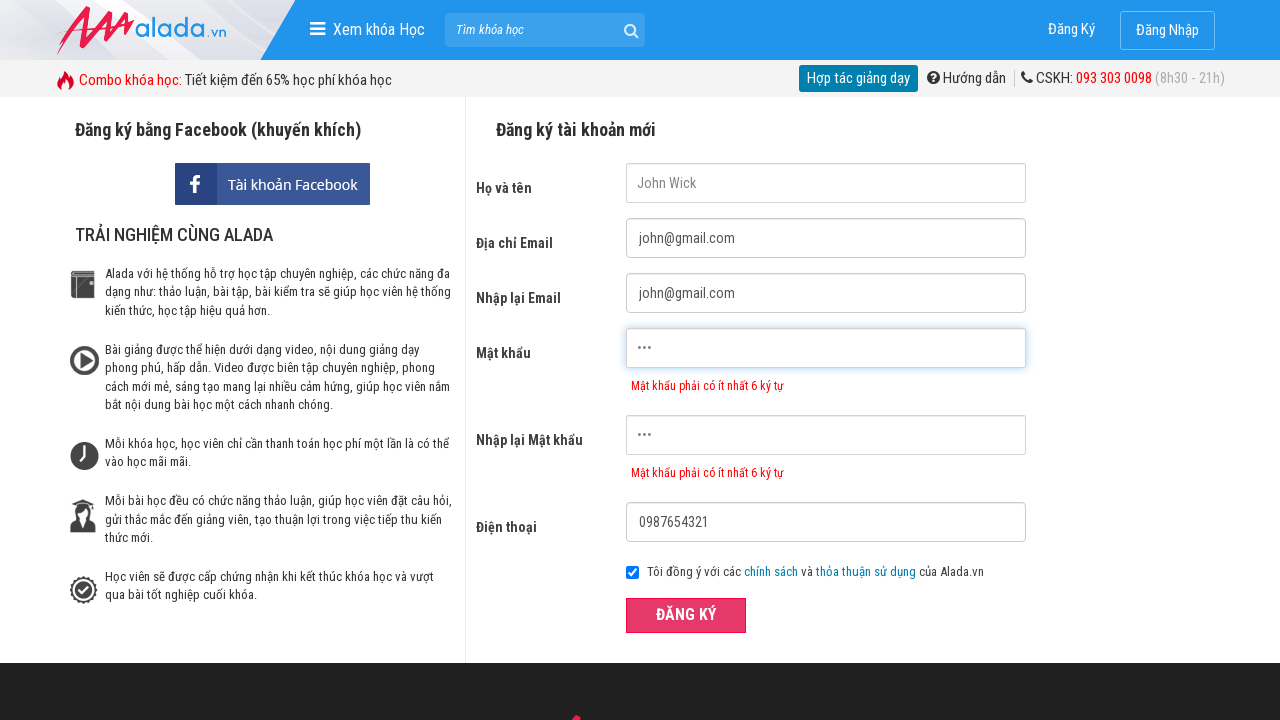

Confirm password error message appeared
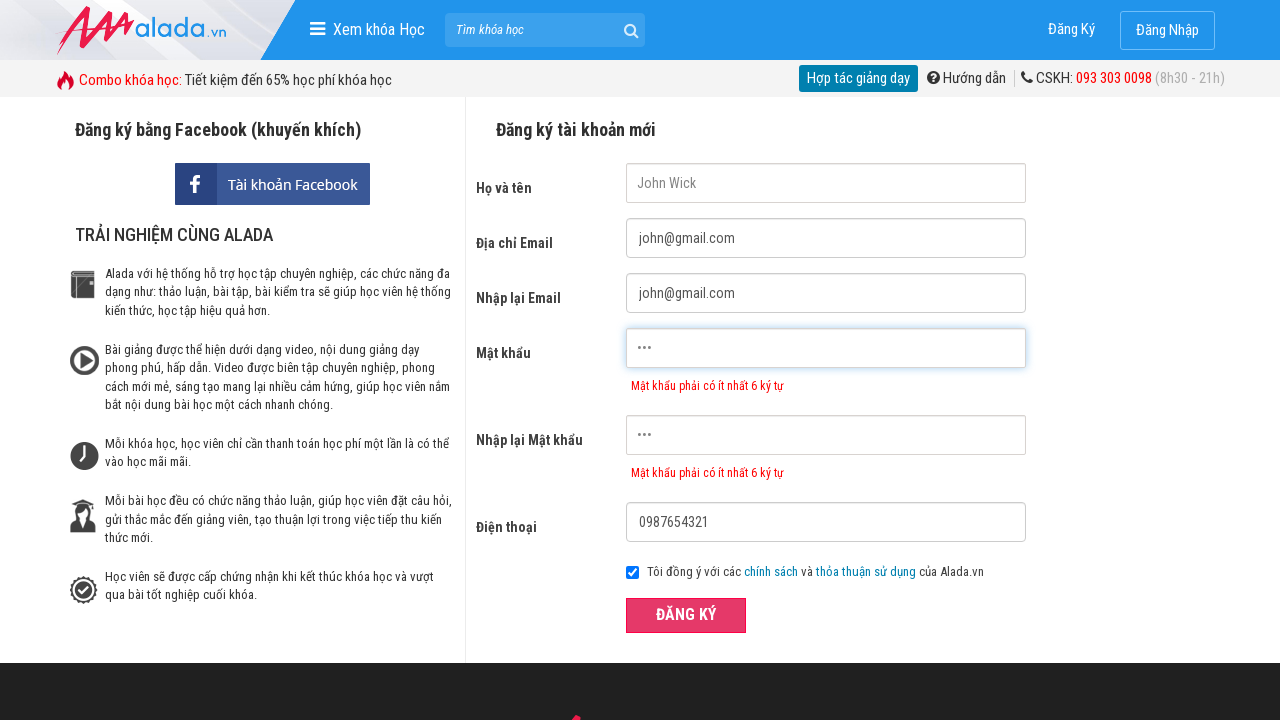

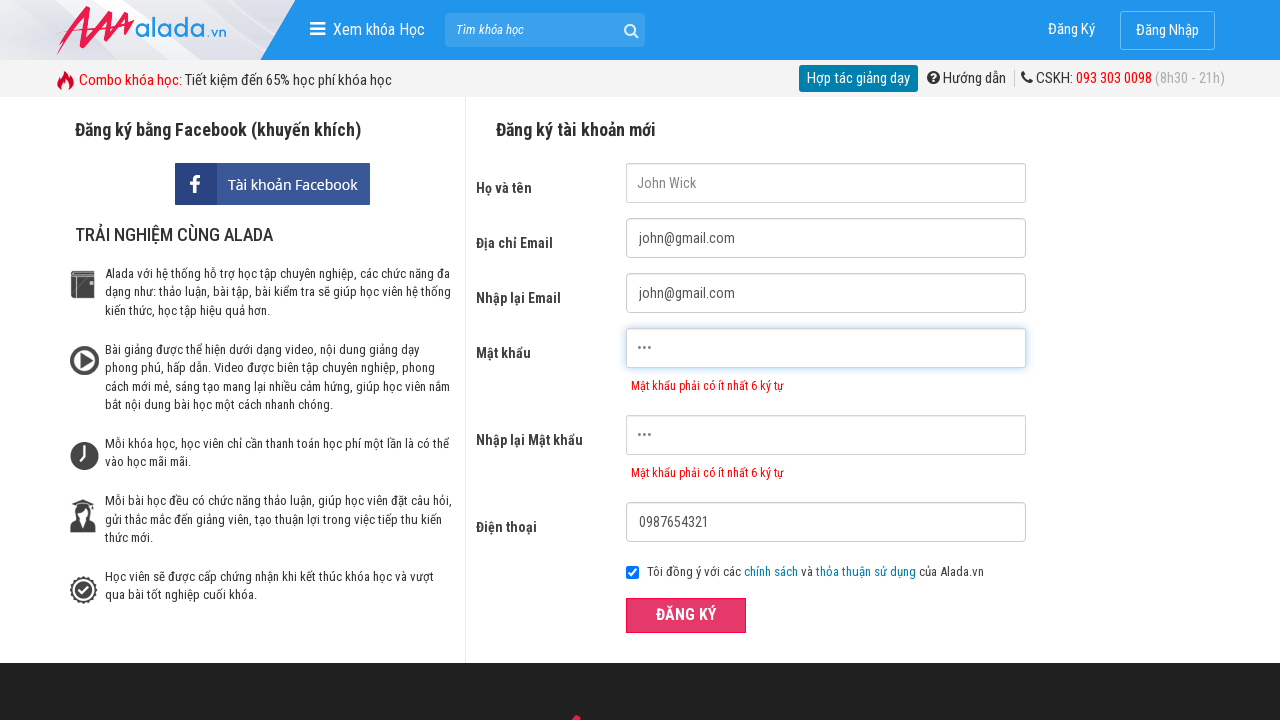